Tests a workshop form by entering a task name, pressing Enter, clicking a show details button, entering a comment, and verifying the saved results are displayed correctly.

Starting URL: https://suvroc.github.io/selenium-mail-course/02/workshop.html

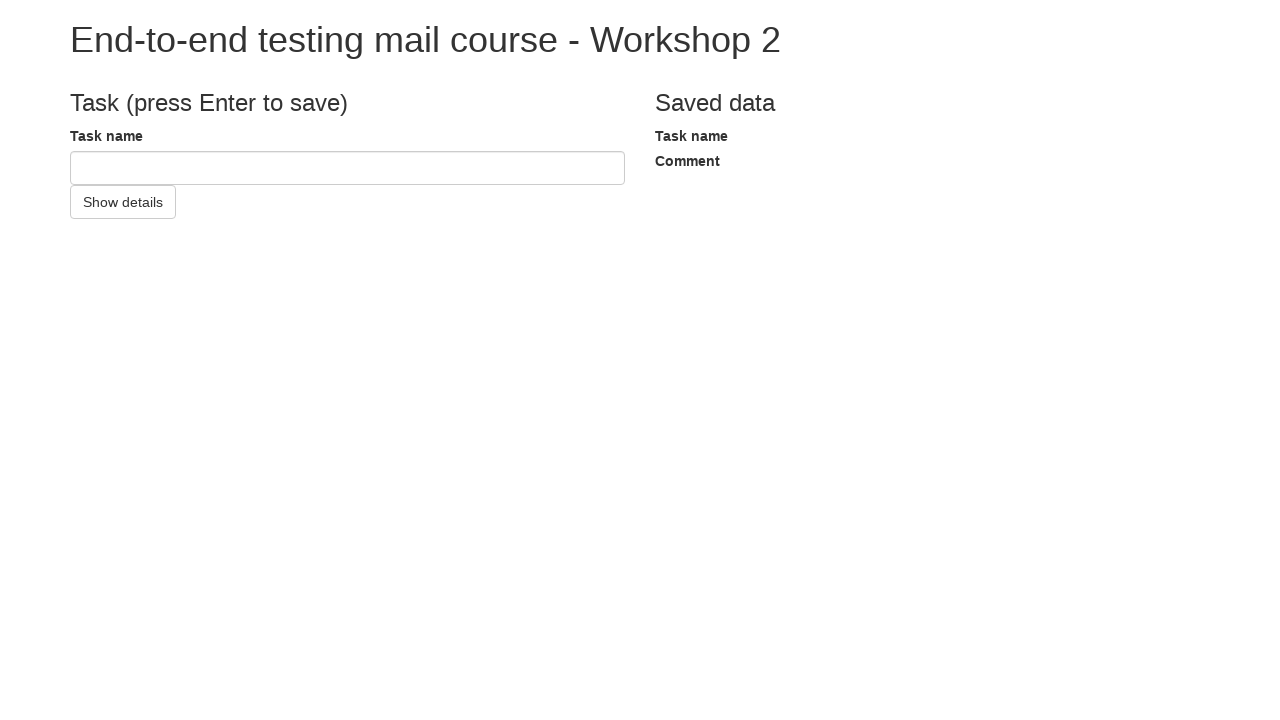

Filled task name input with 'Test name' on #taskNameInput
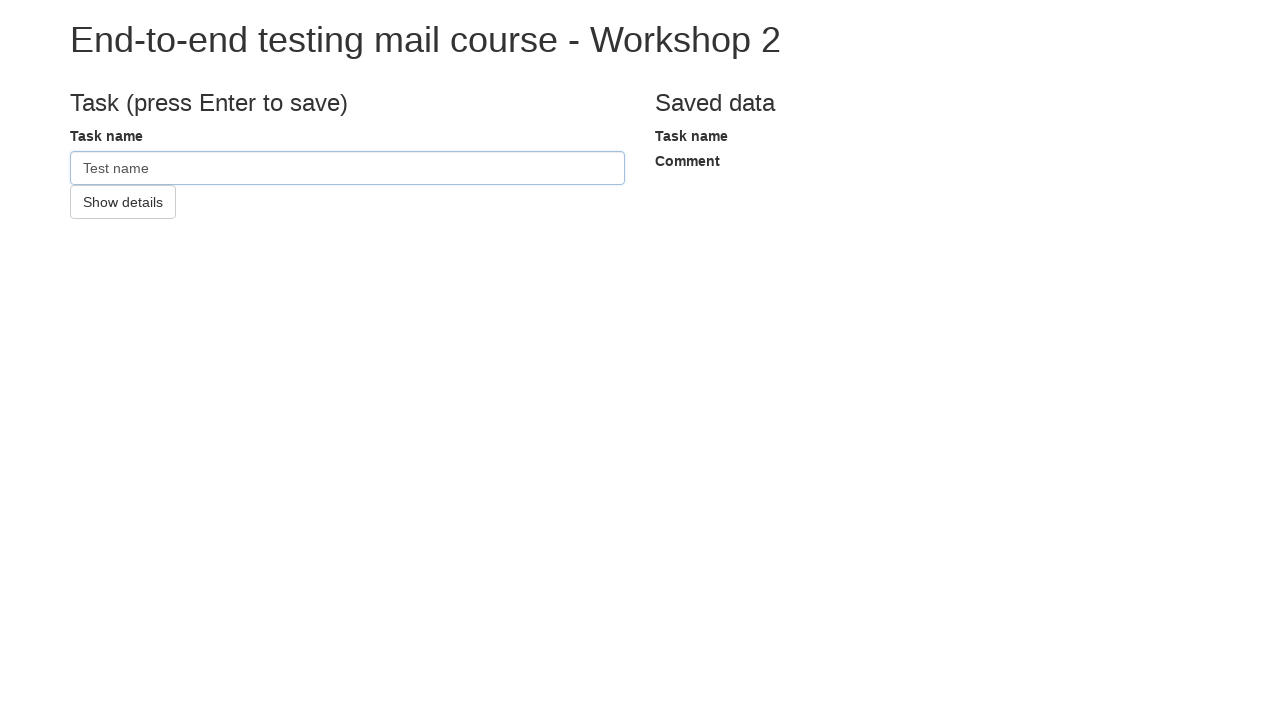

Pressed Enter to submit task name on #taskNameInput
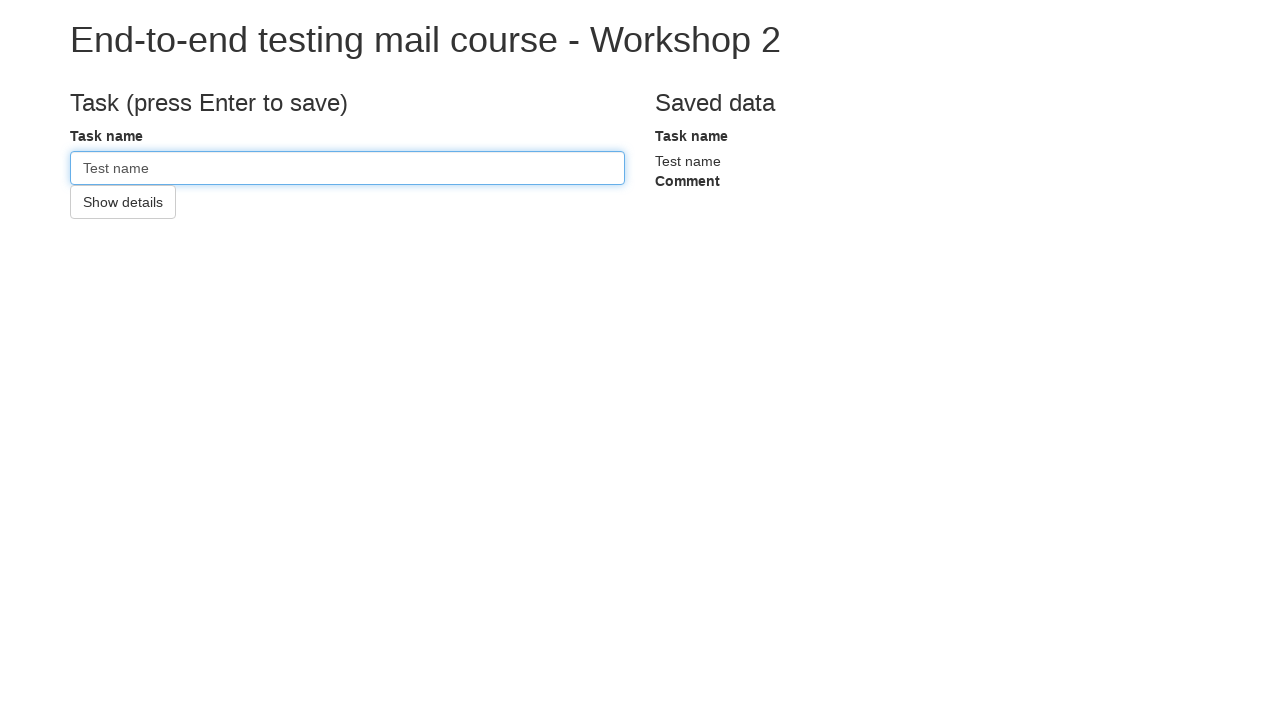

Clicked show details button at (123, 202) on #showDetailsButton
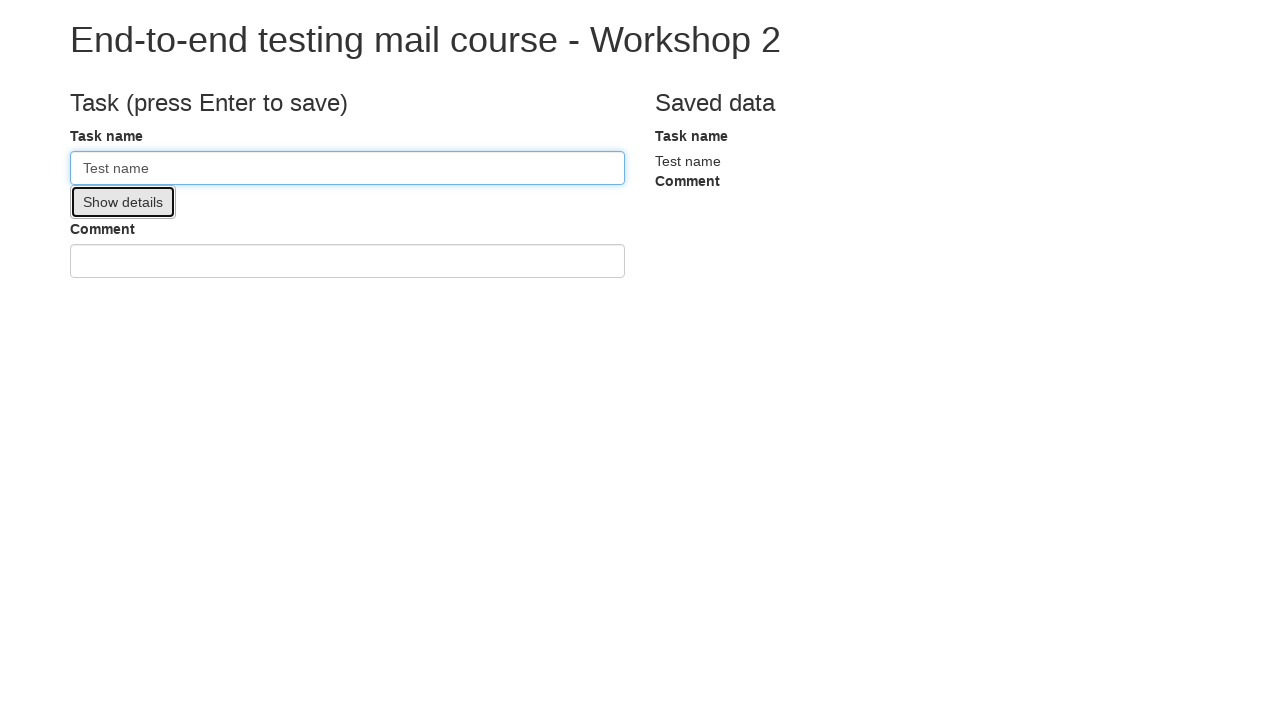

Filled comment input with 'Test comment' on #commentInput
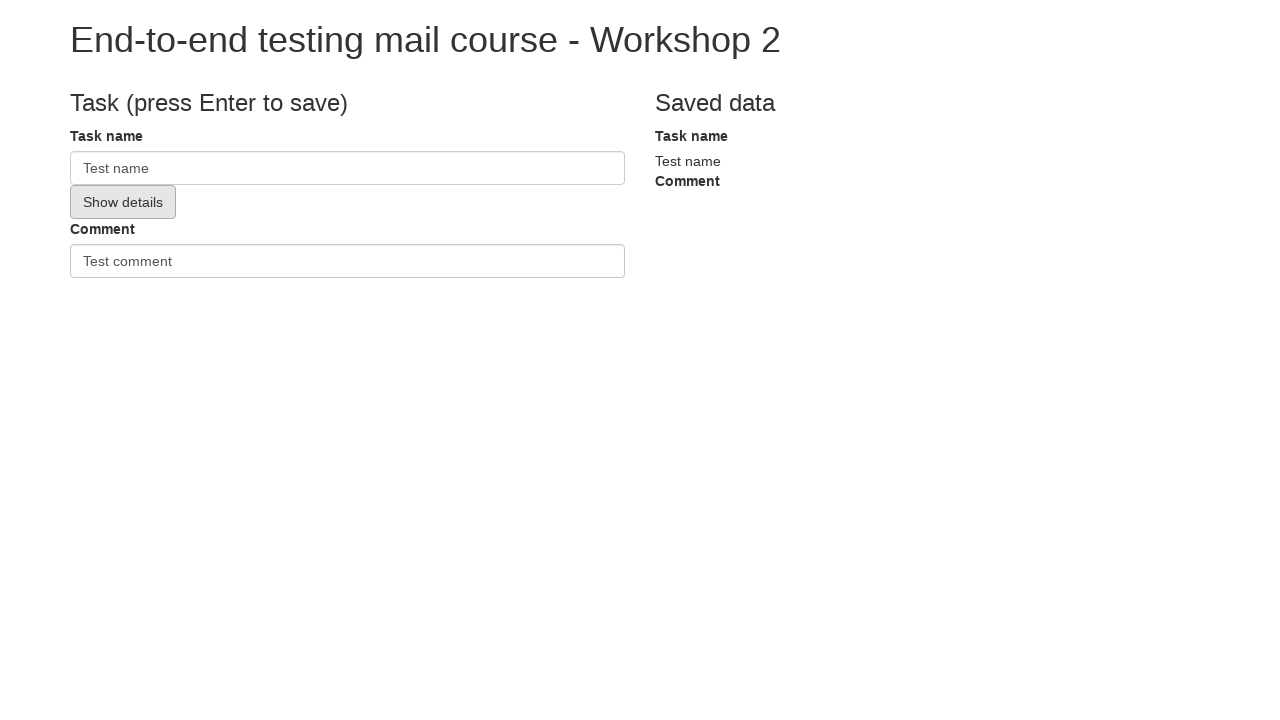

Pressed Enter to submit comment on #commentInput
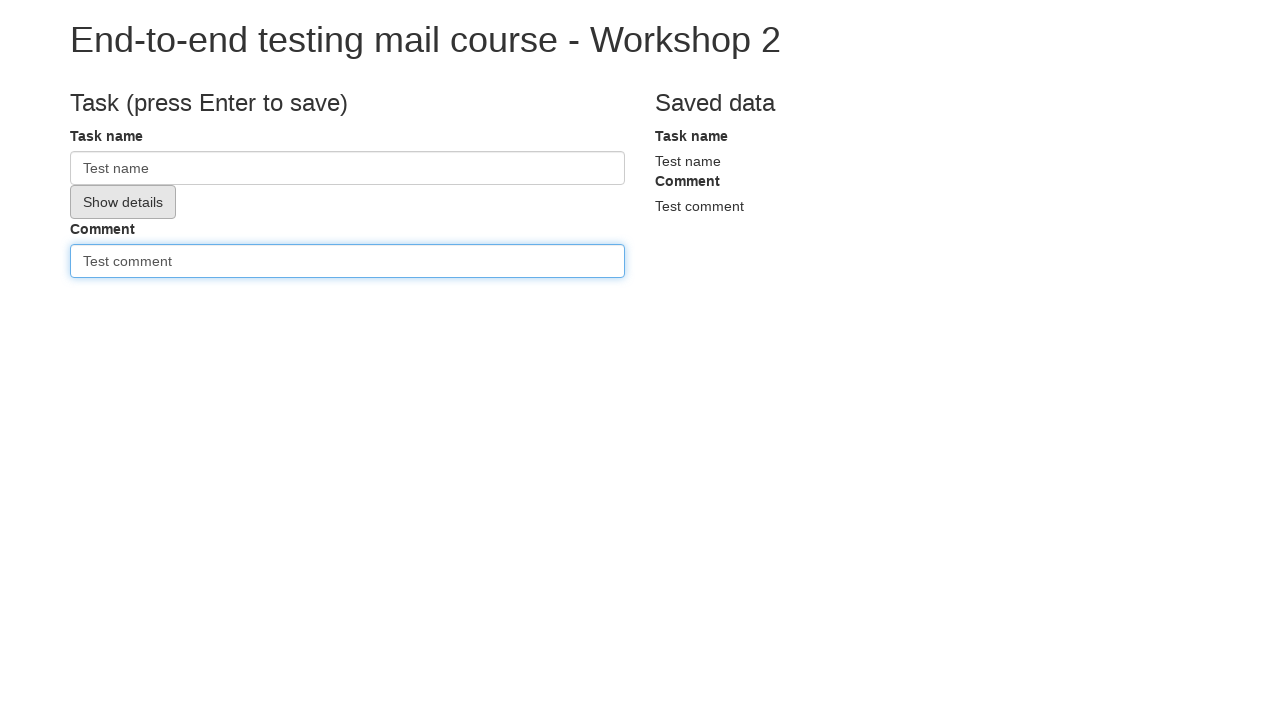

Waited for saved task name element to appear
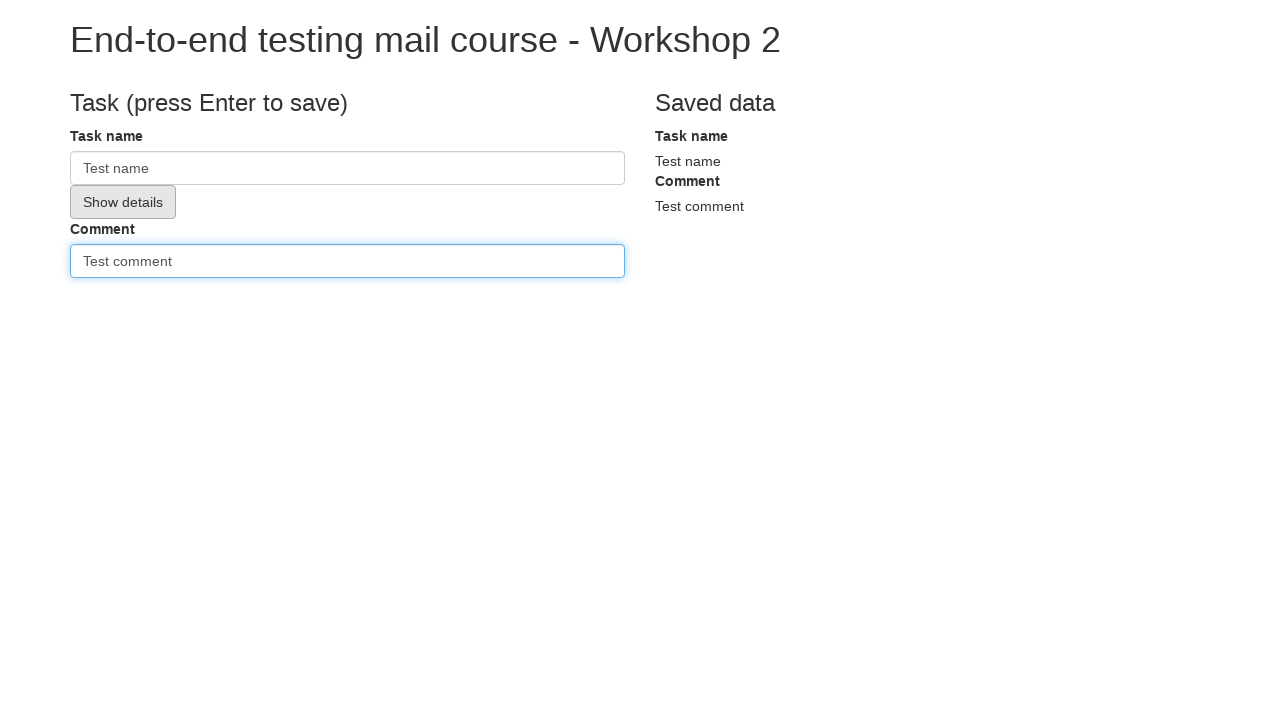

Located saved task name element
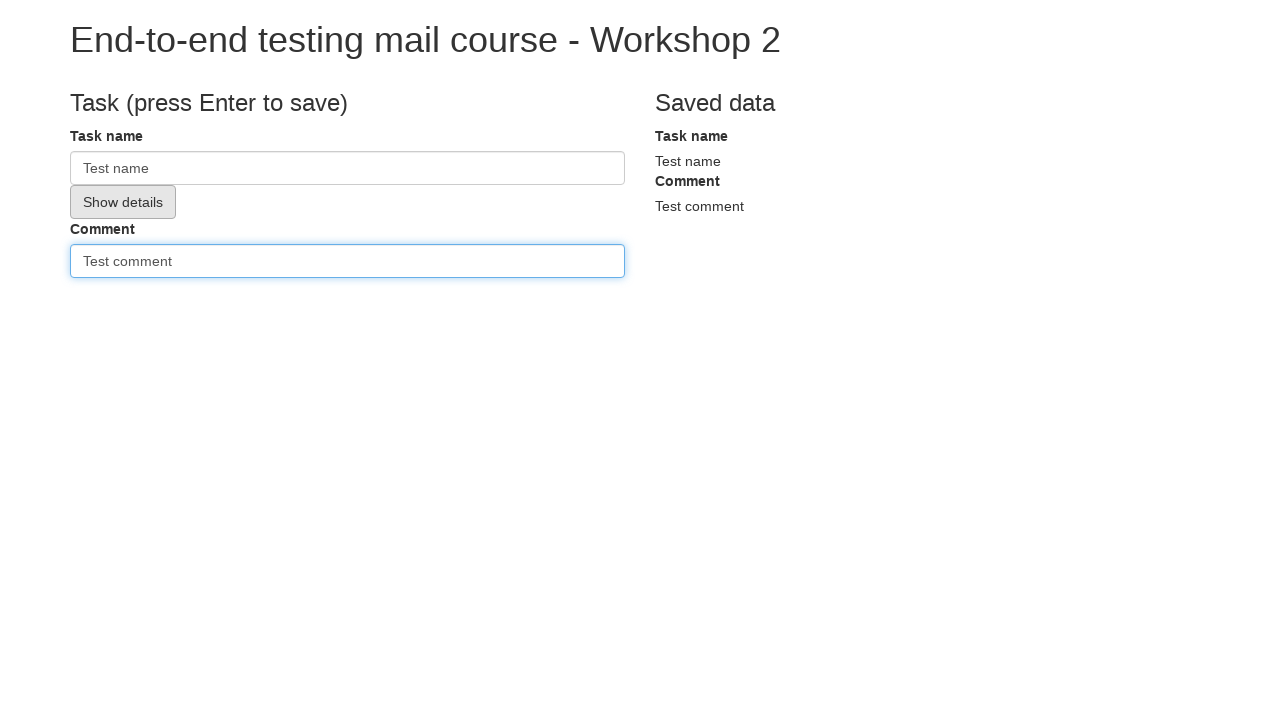

Verified saved task name is visible
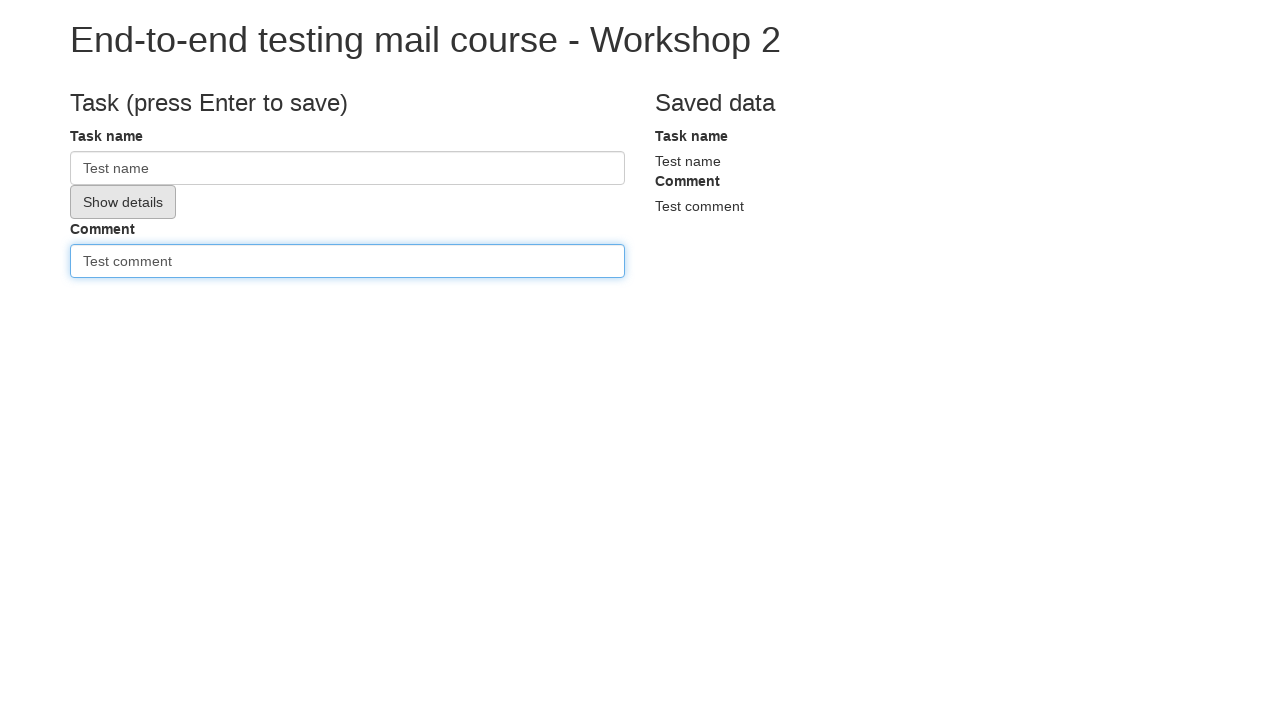

Verified saved task name text content equals 'Test name'
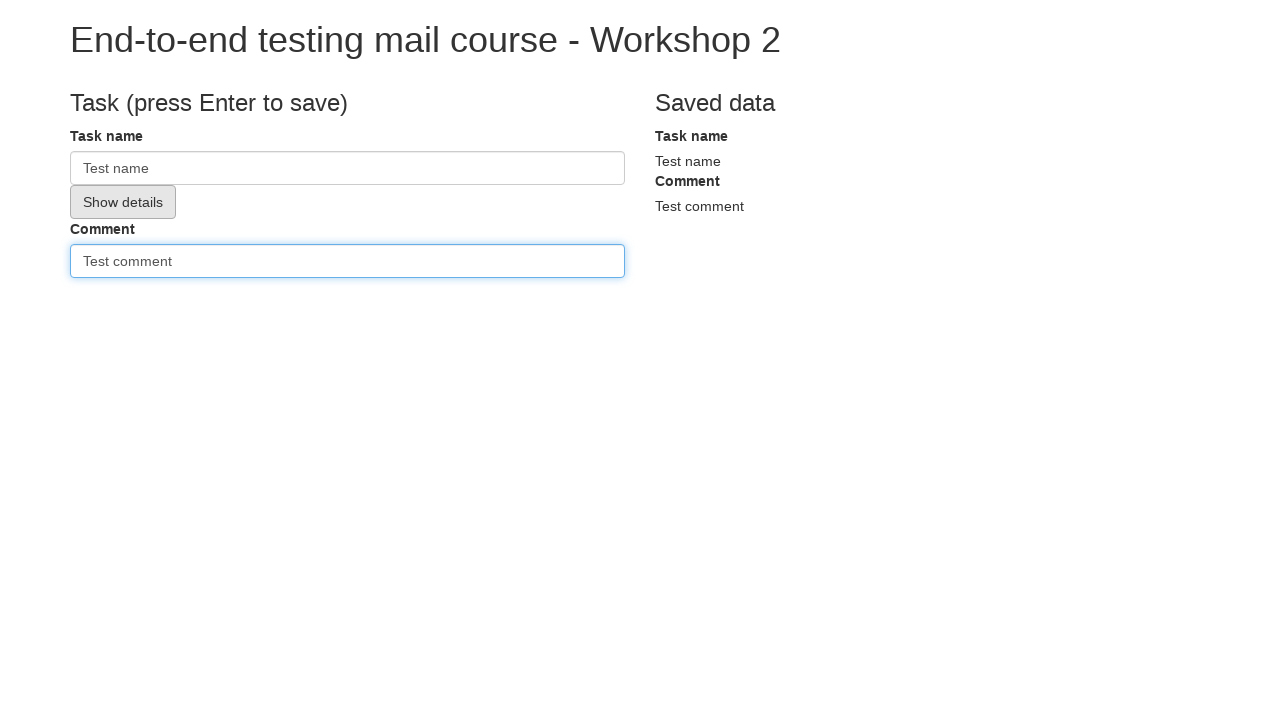

Located saved comment element
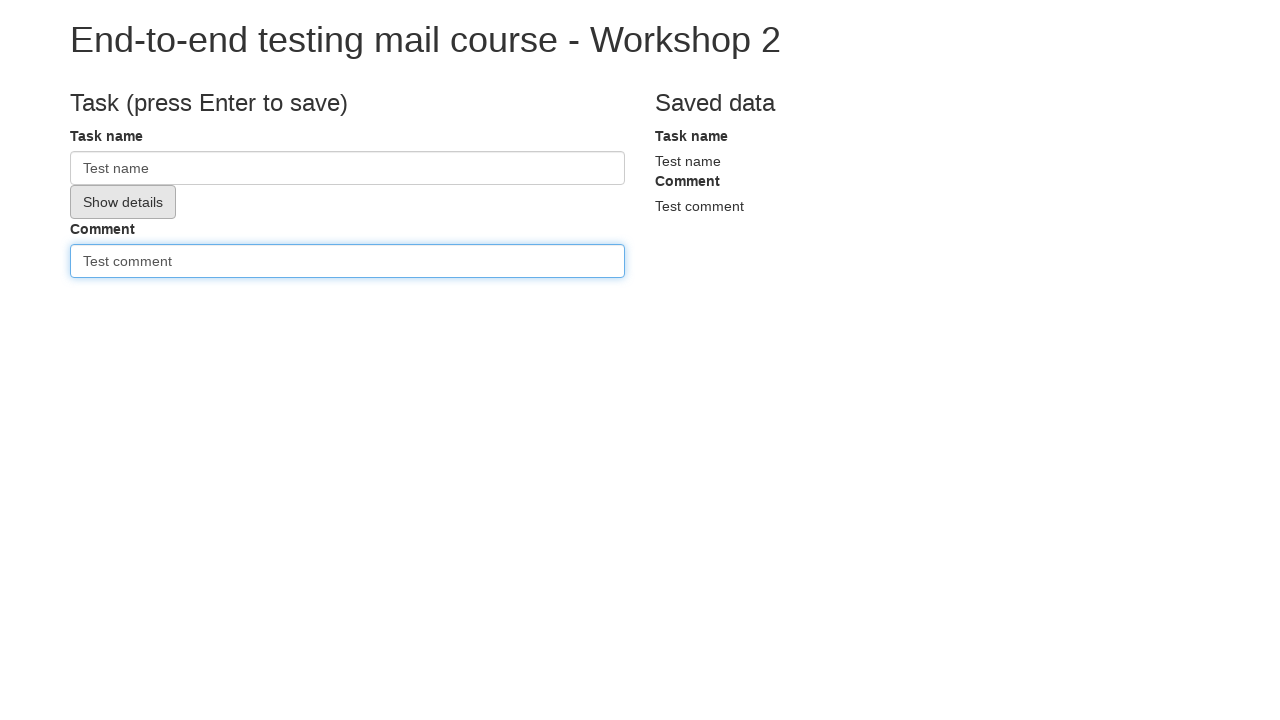

Verified saved comment is visible
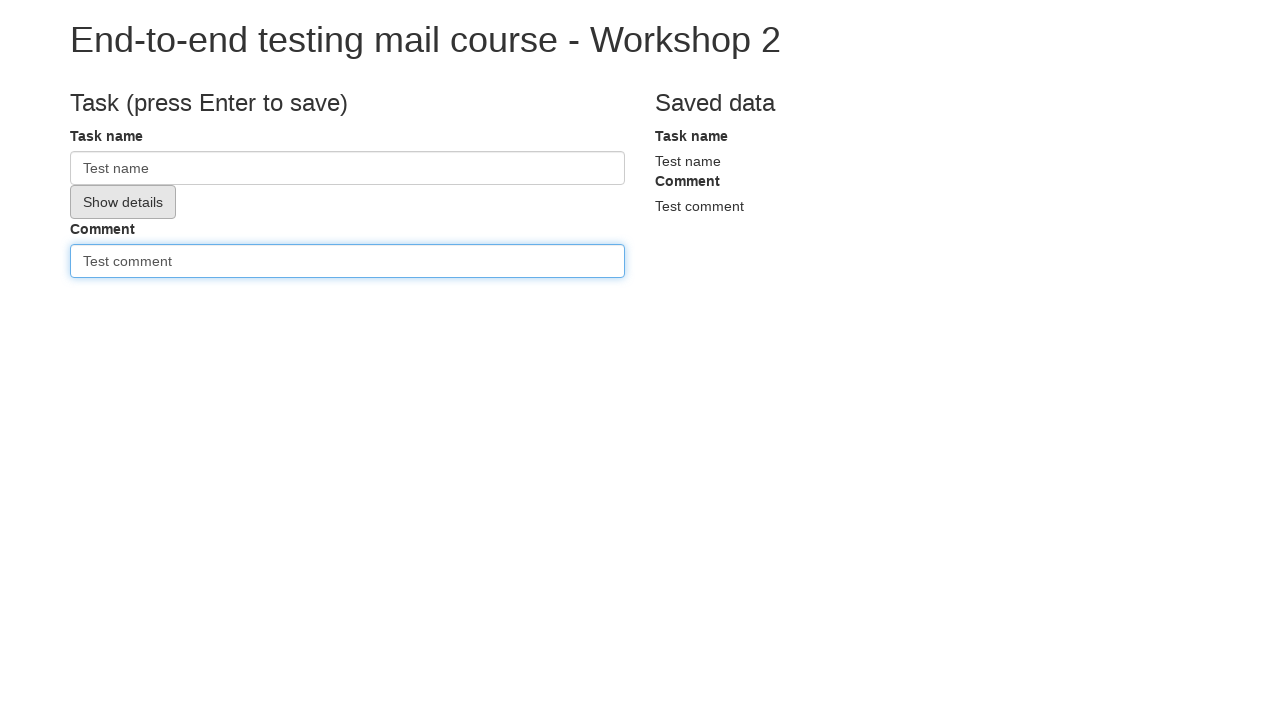

Verified saved comment text content equals 'Test comment'
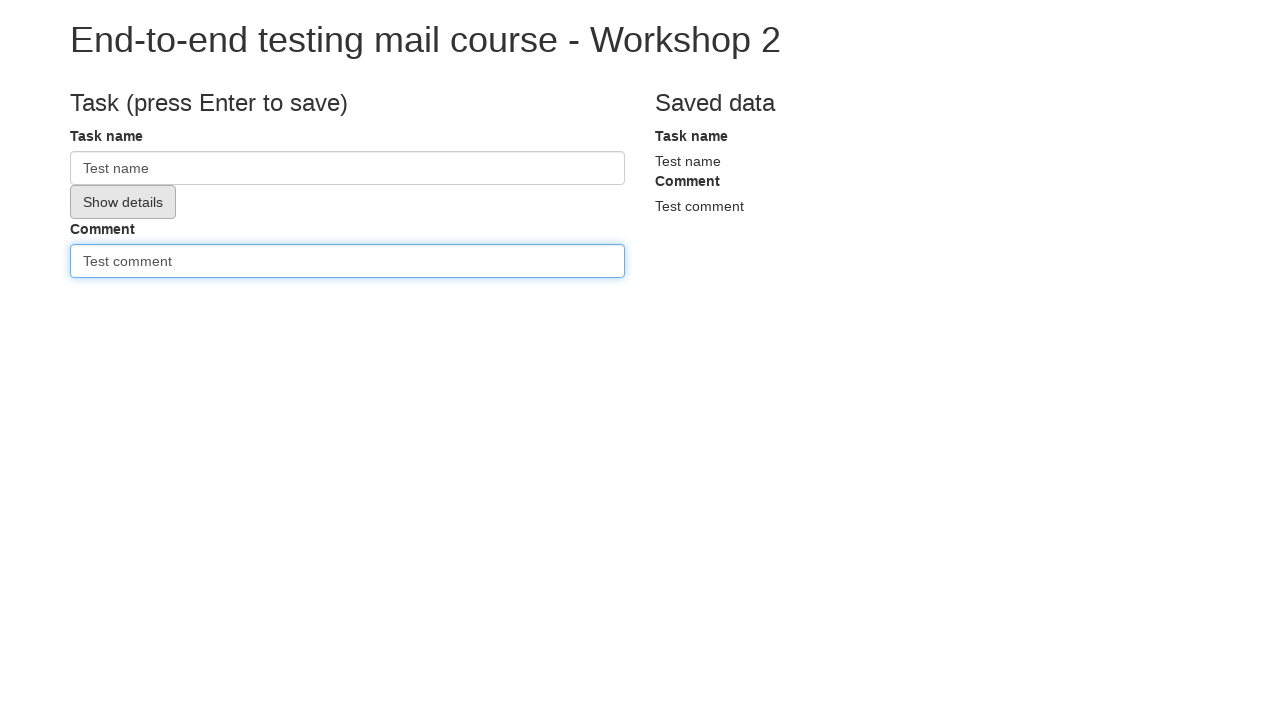

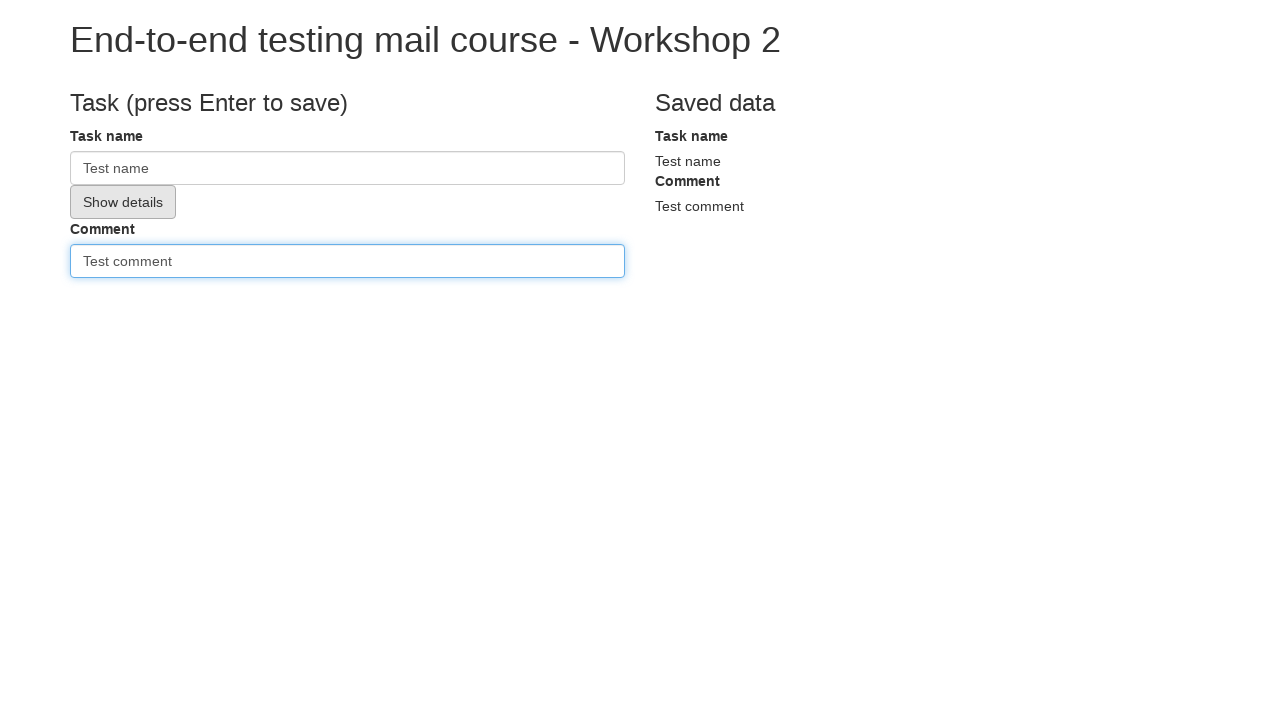